Tests table sorting on a table with semantic class attributes by clicking the Due column header using class selector

Starting URL: http://the-internet.herokuapp.com/tables

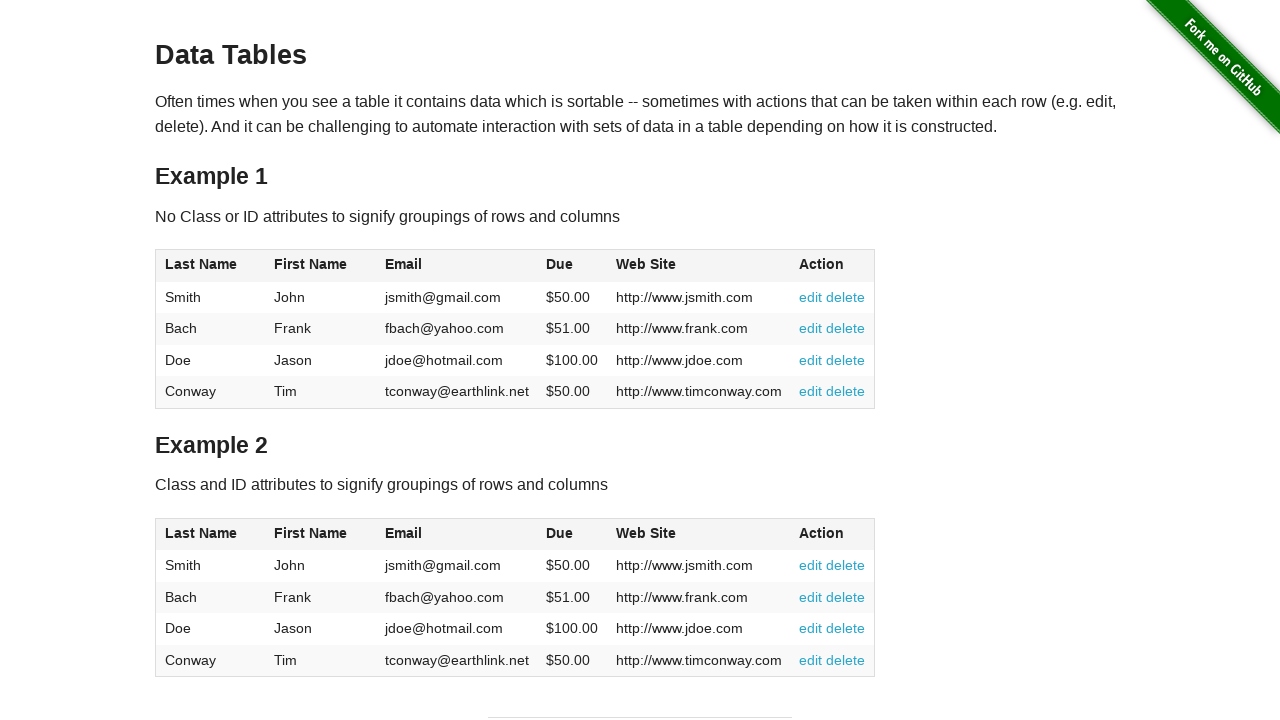

Clicked the Due column header to sort the table at (560, 533) on #table2 thead .dues
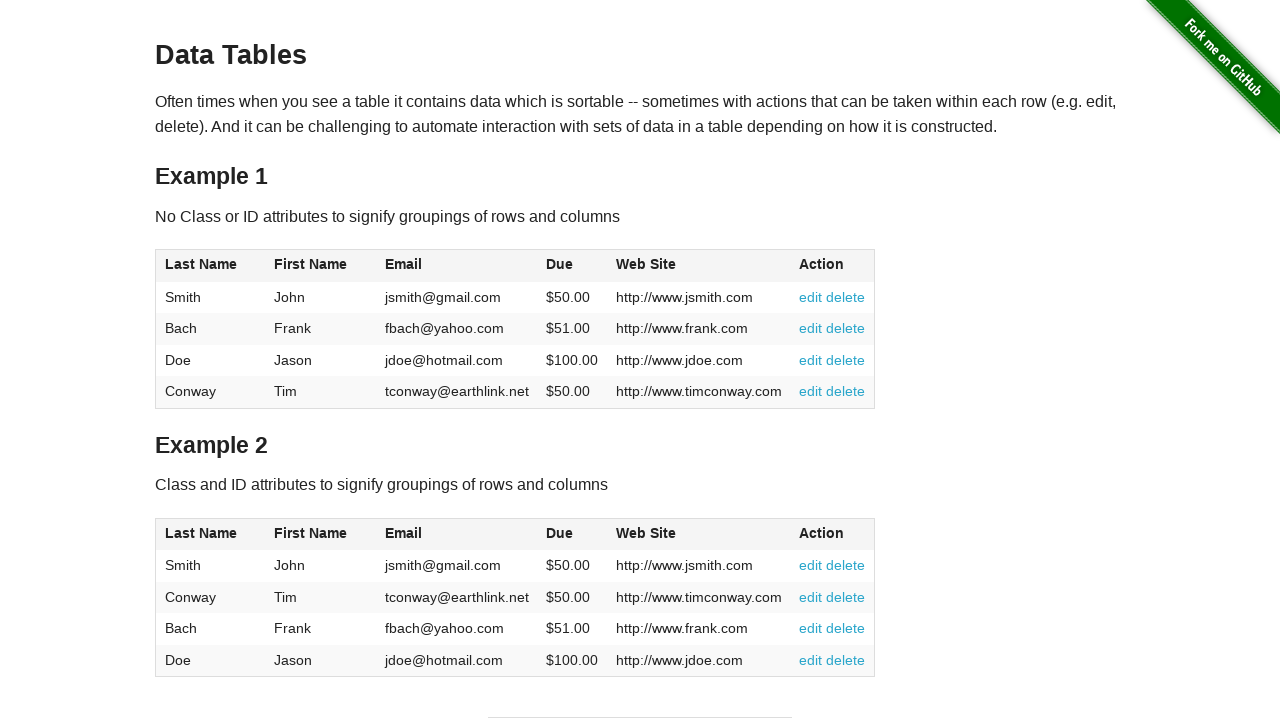

Verified that the table sorted by Due column and data is available
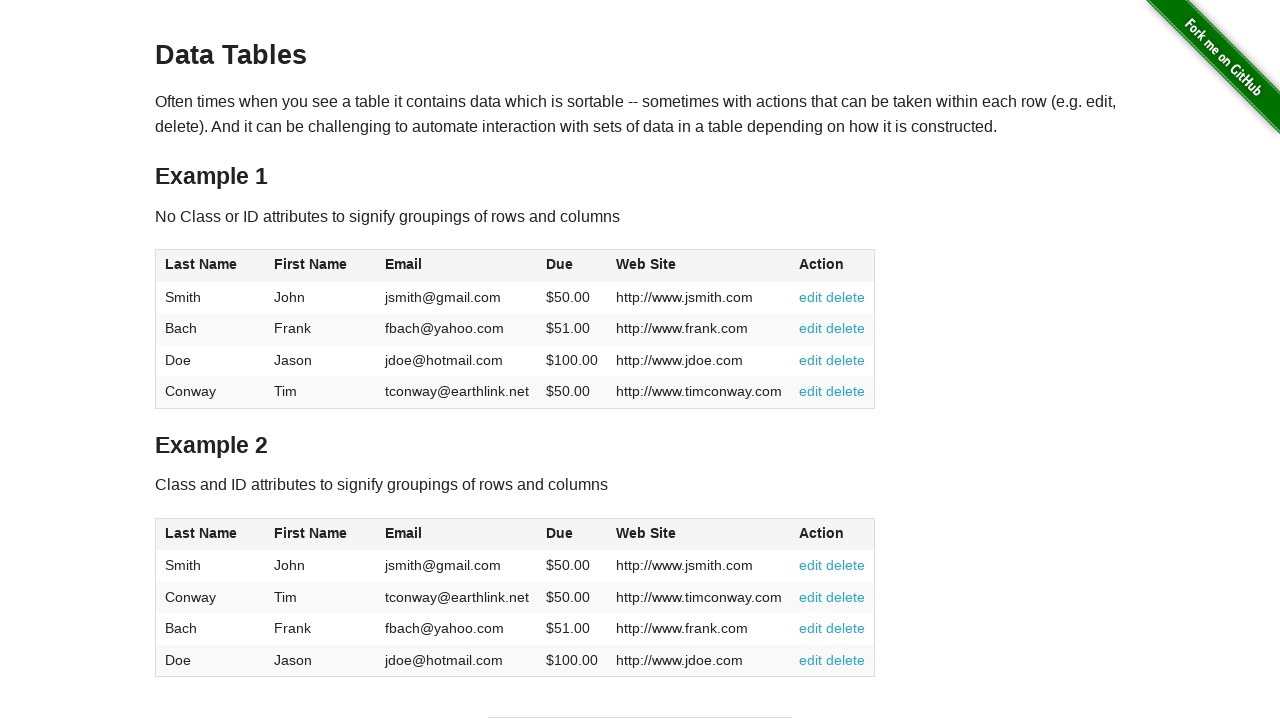

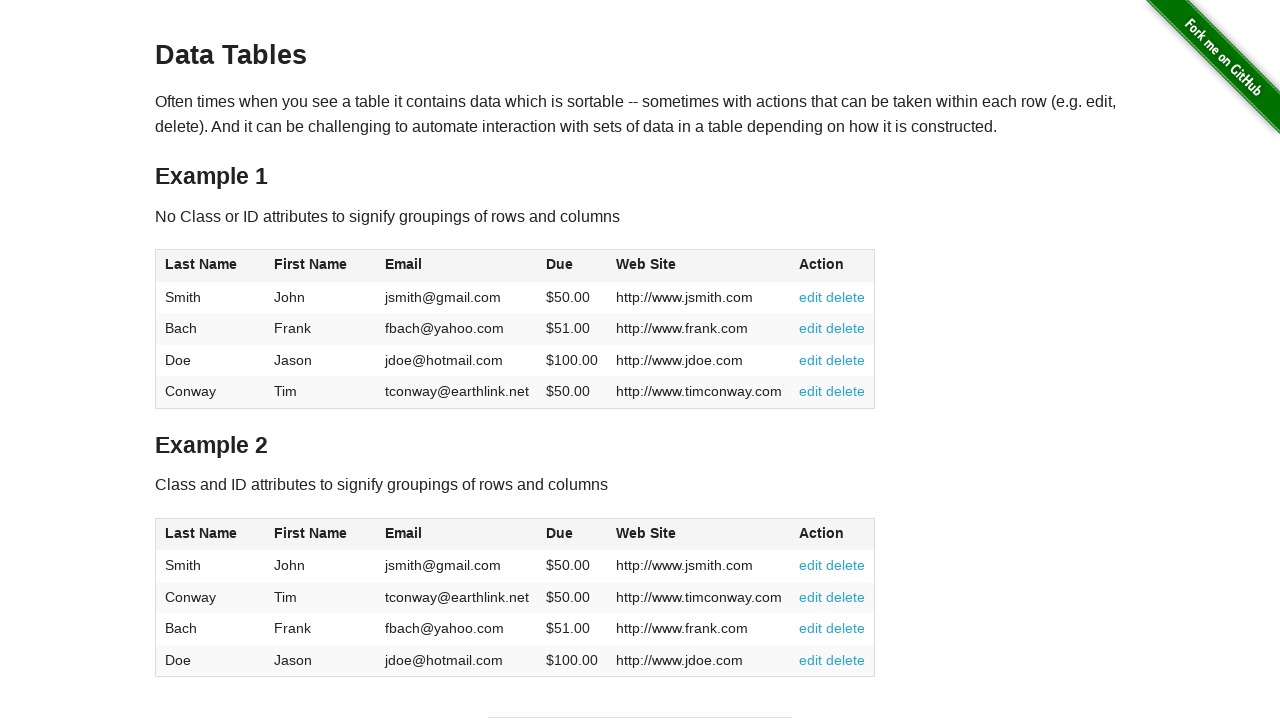